Tests drag and drop functionality by dragging an element onto a droppable target within an iframe

Starting URL: https://jqueryui.com/droppable/

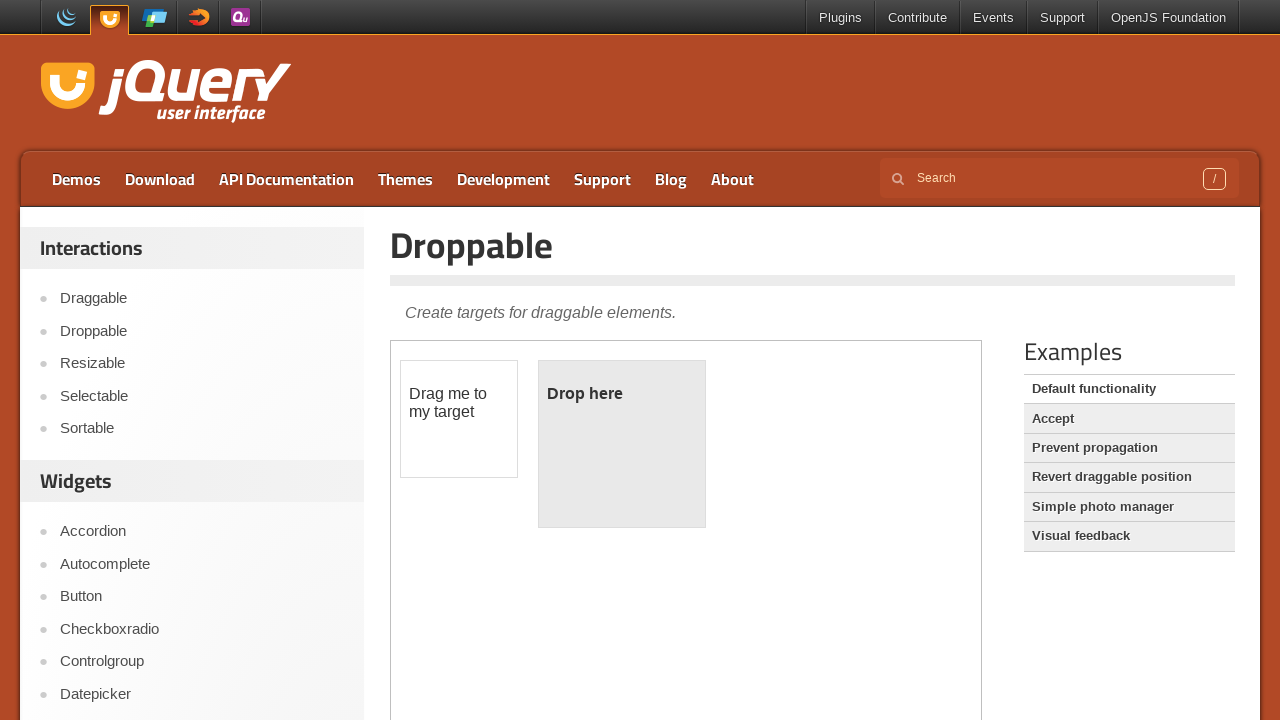

Located the demo iframe
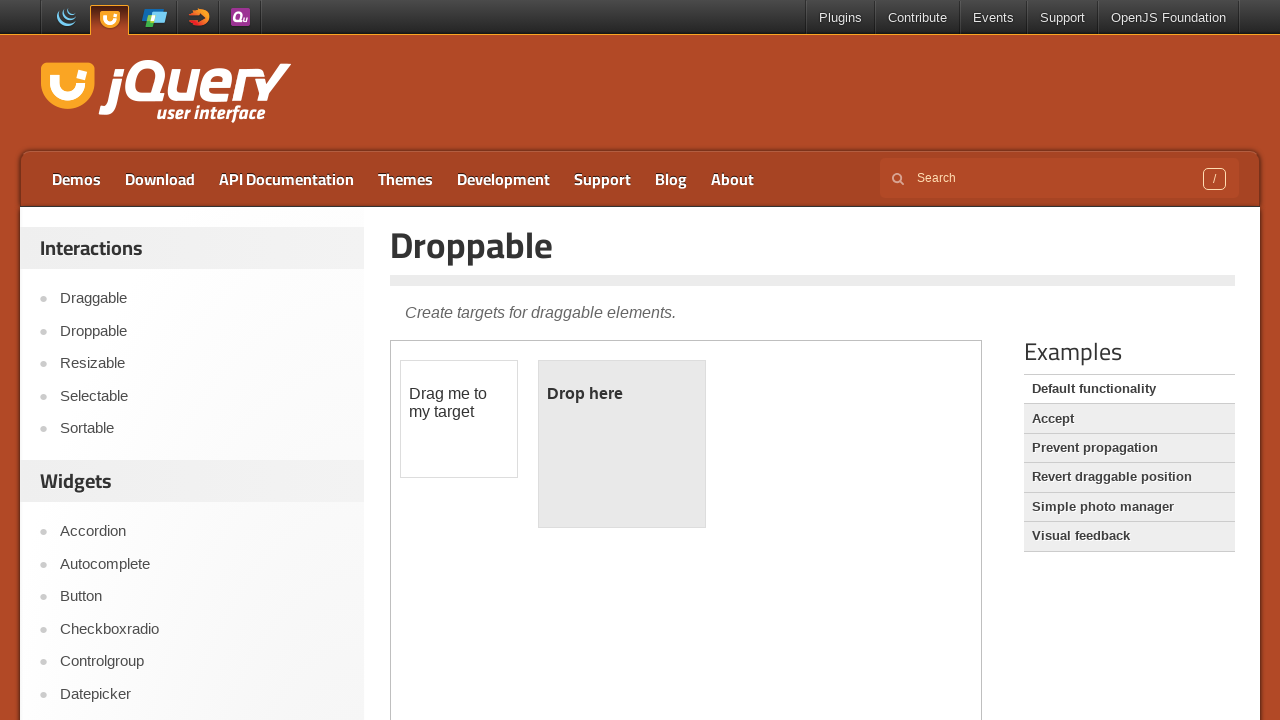

Located the draggable element
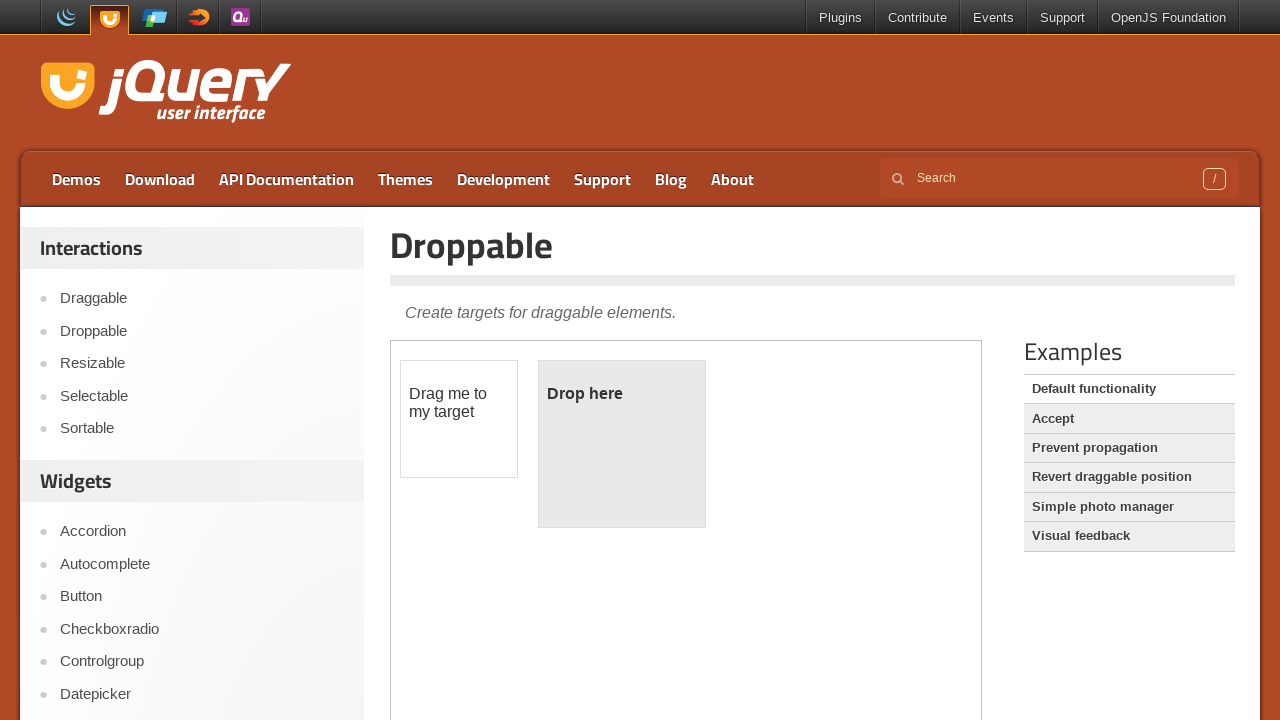

Located the droppable target element
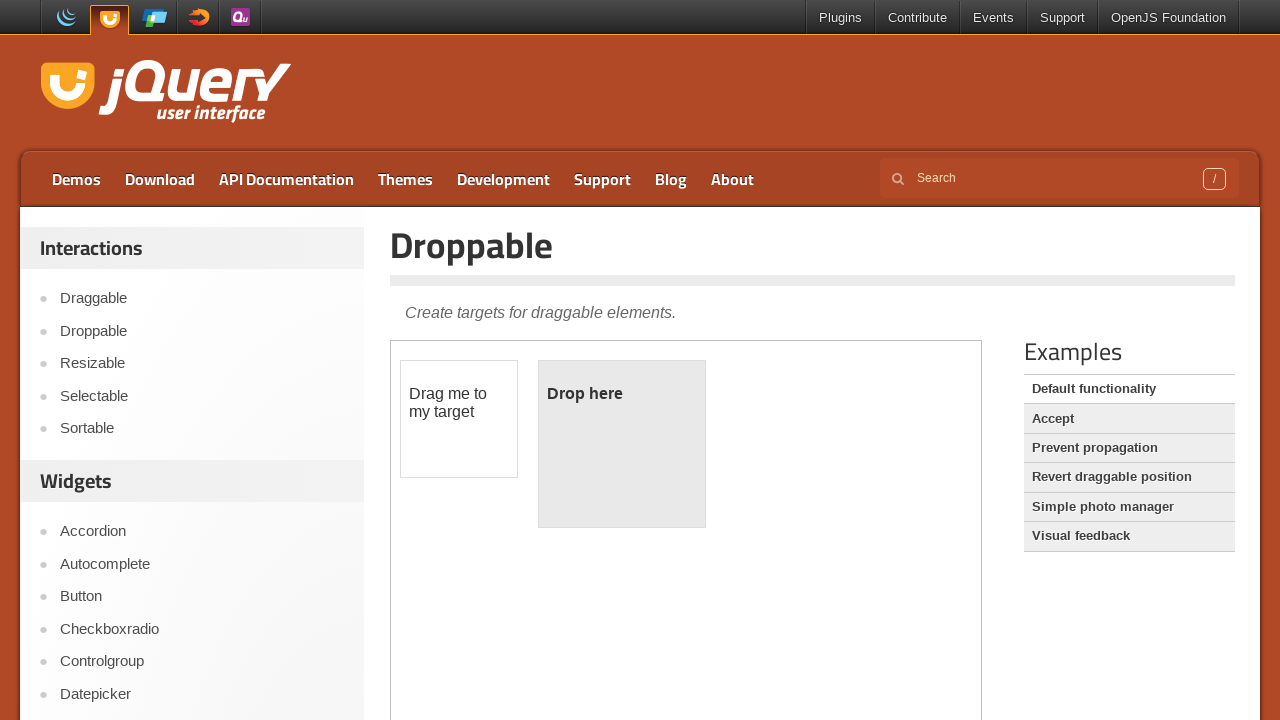

Dragged the draggable element onto the droppable target at (622, 444)
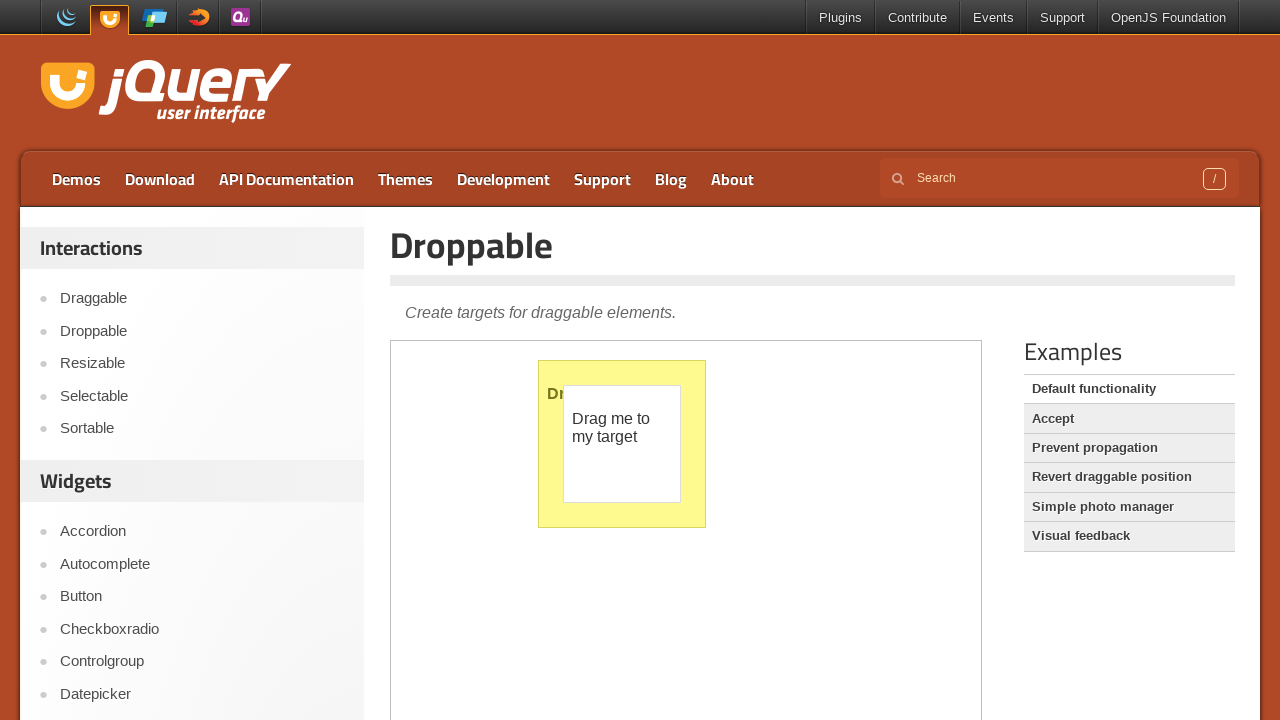

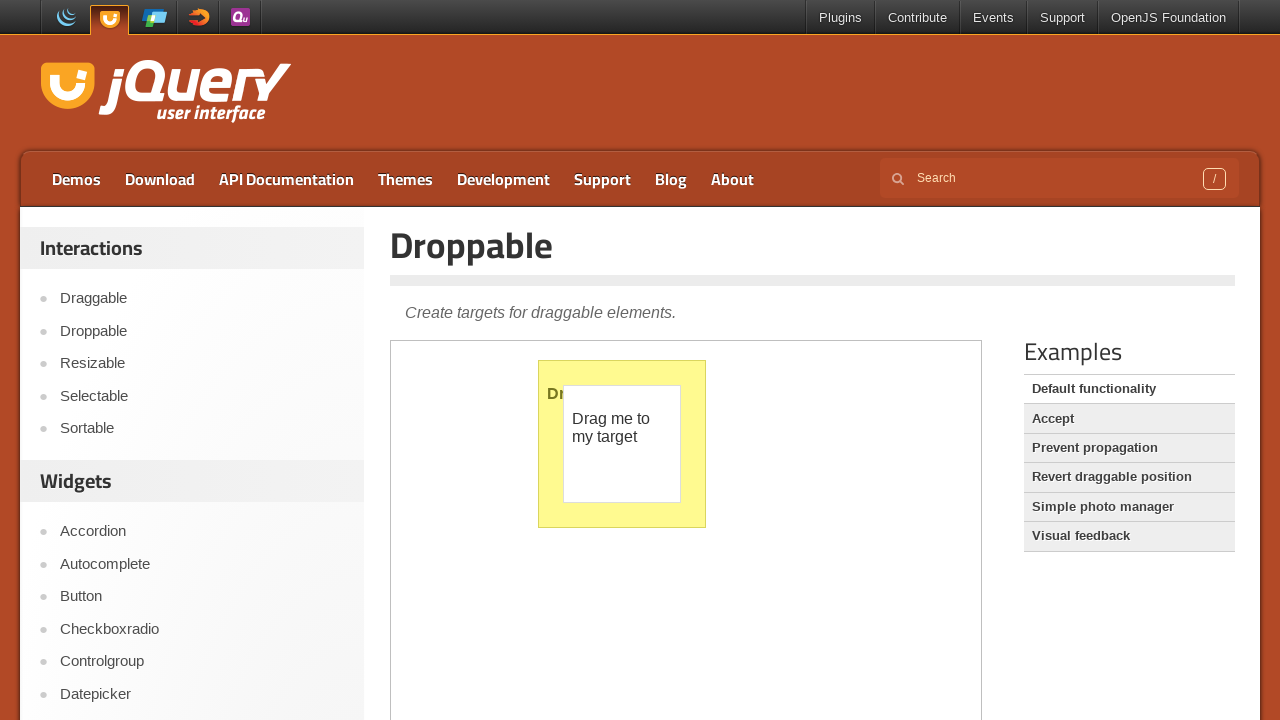